Tests double-click interaction on the questions tab element and verifies that a header with specific text appears.

Starting URL: https://thecode.media/

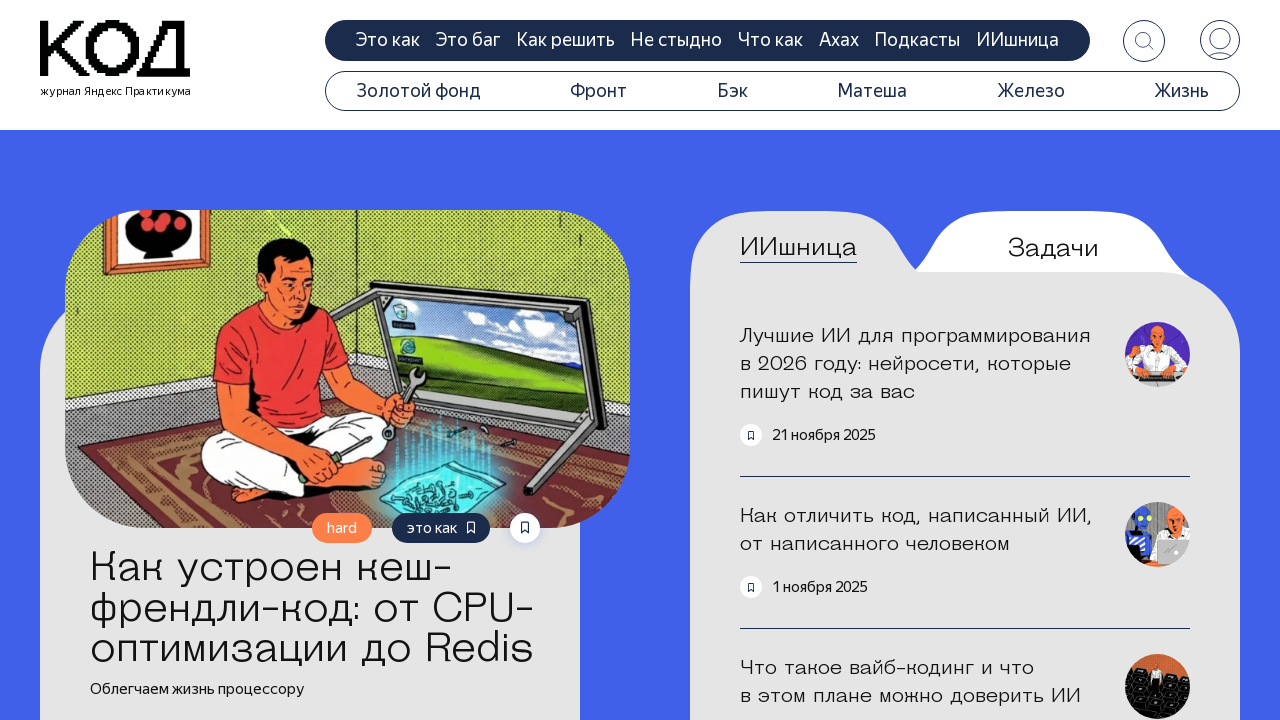

Navigated to https://thecode.media/
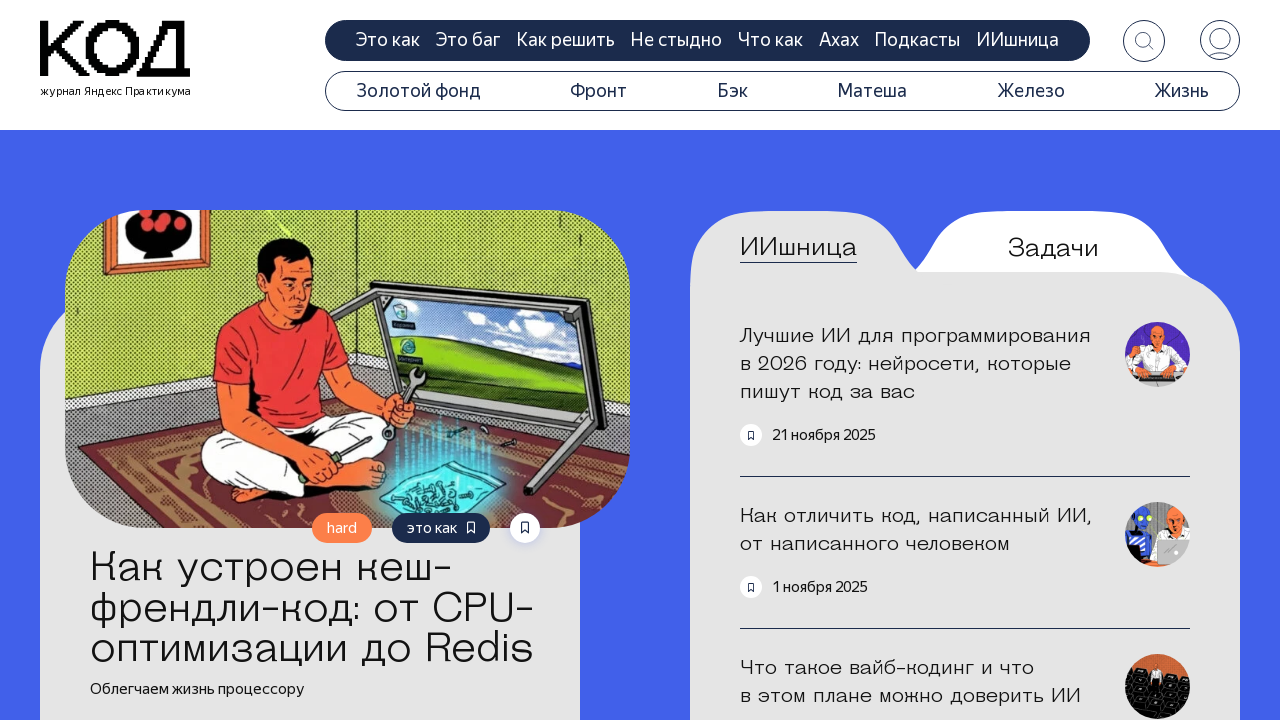

Double-clicked on the questions tab element at (1053, 248) on .tab-questions
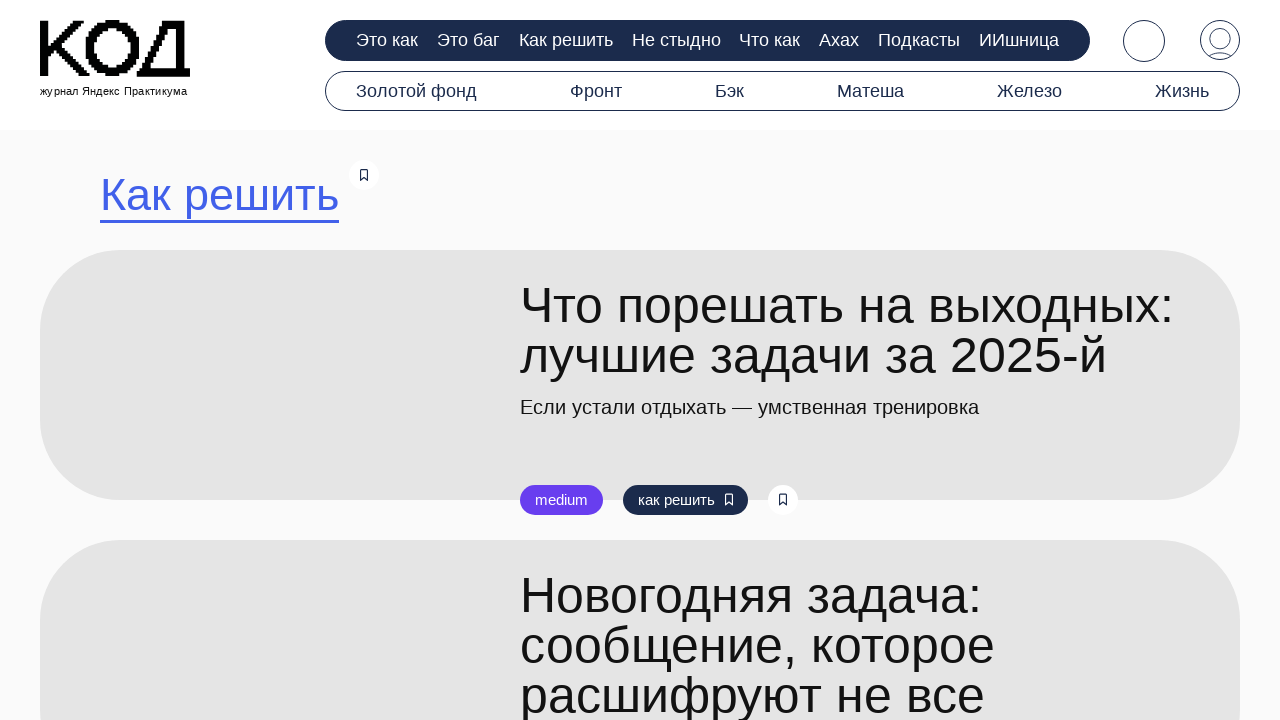

Header with class 'search__title' appeared on the page
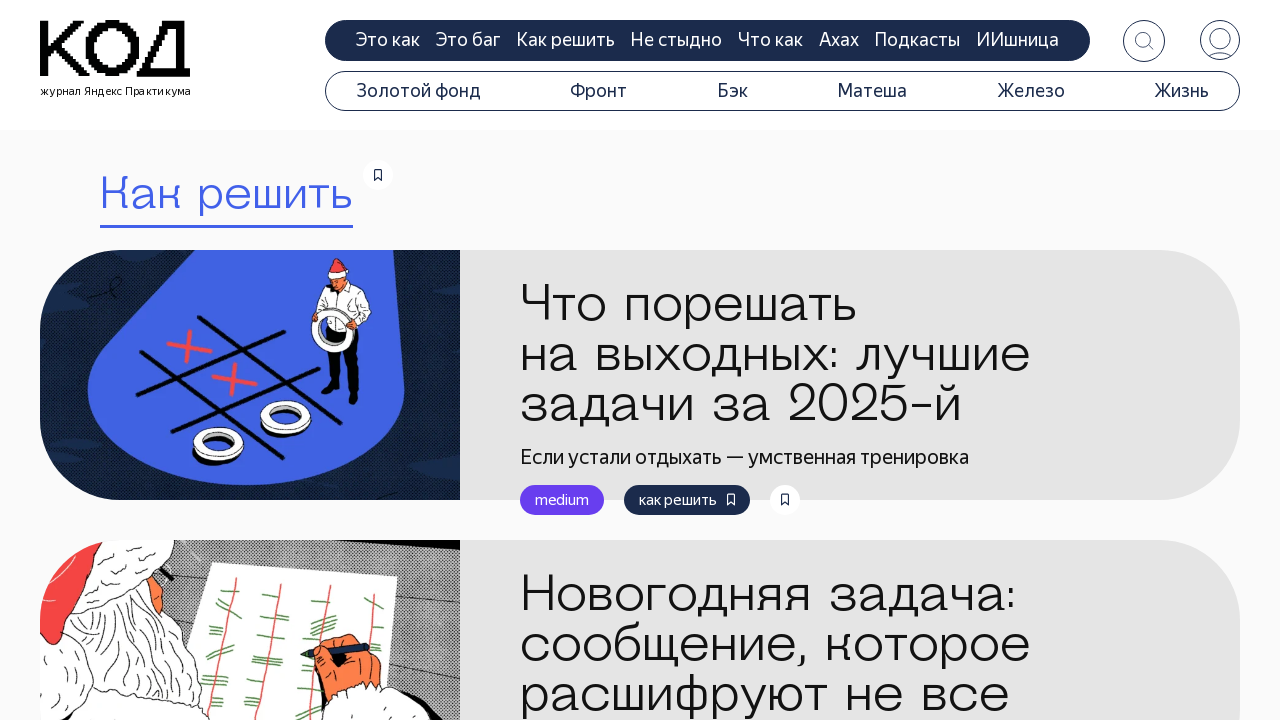

Retrieved text content from header: 'Как решить'
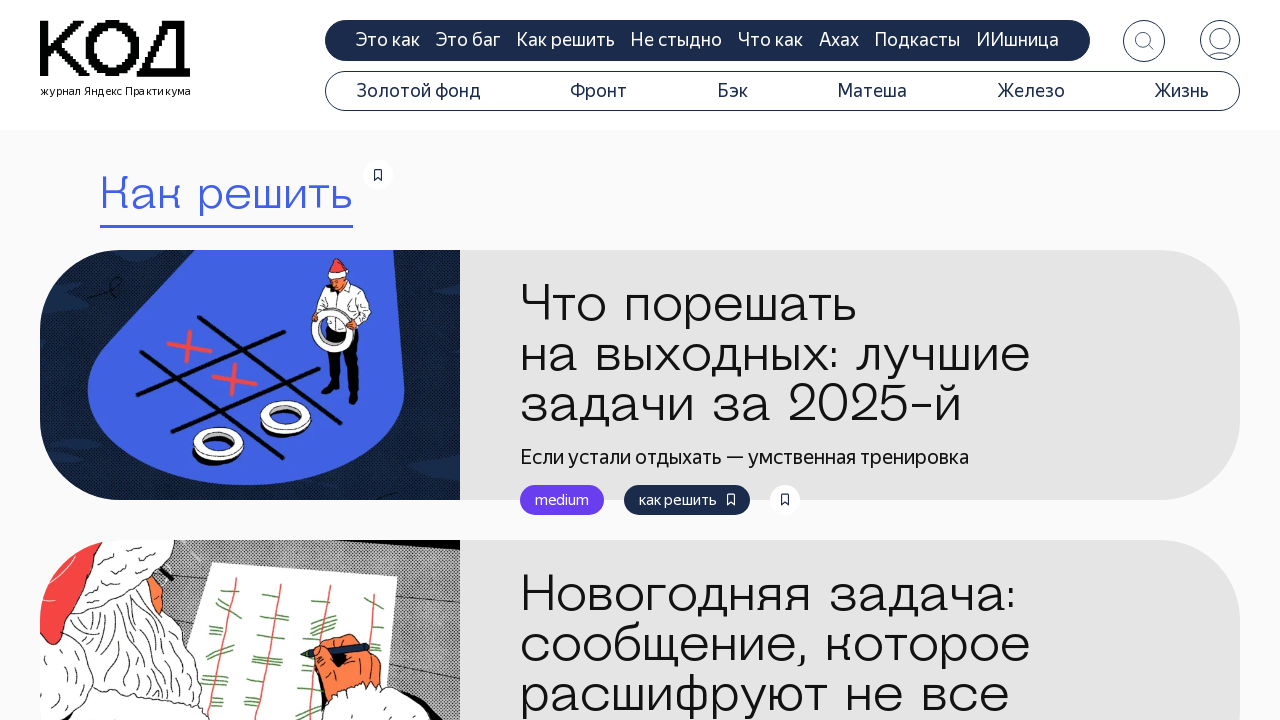

Verified that header text matches 'Как решить'
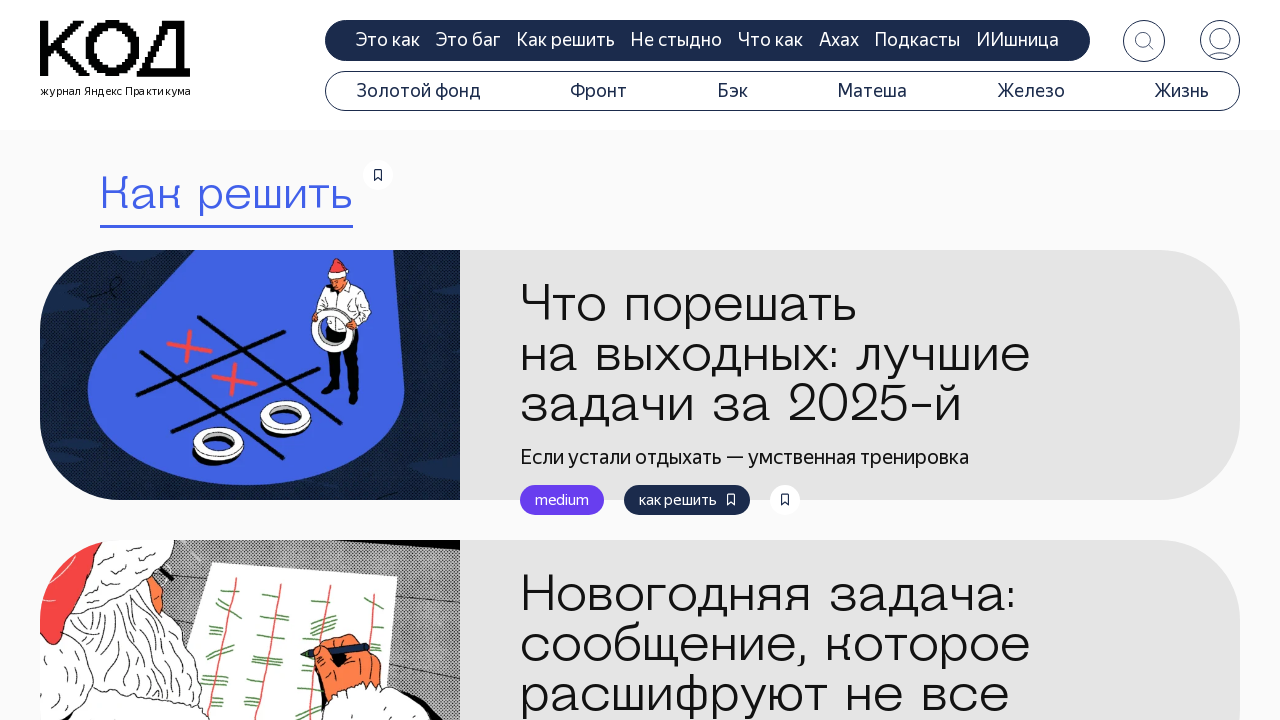

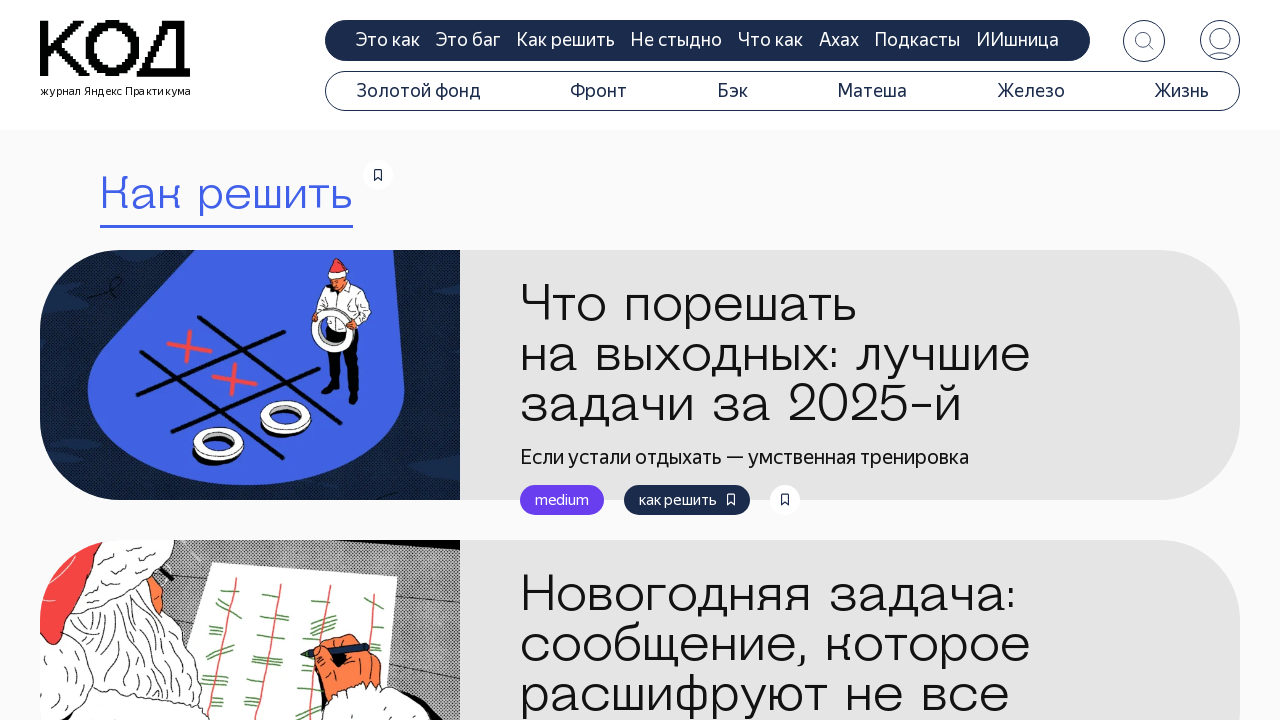